Tests 7-character validation form with a 7-digit numeric string

Starting URL: https://testpages.eviltester.com/styled/apps/7charval/simple7charvalidation.html

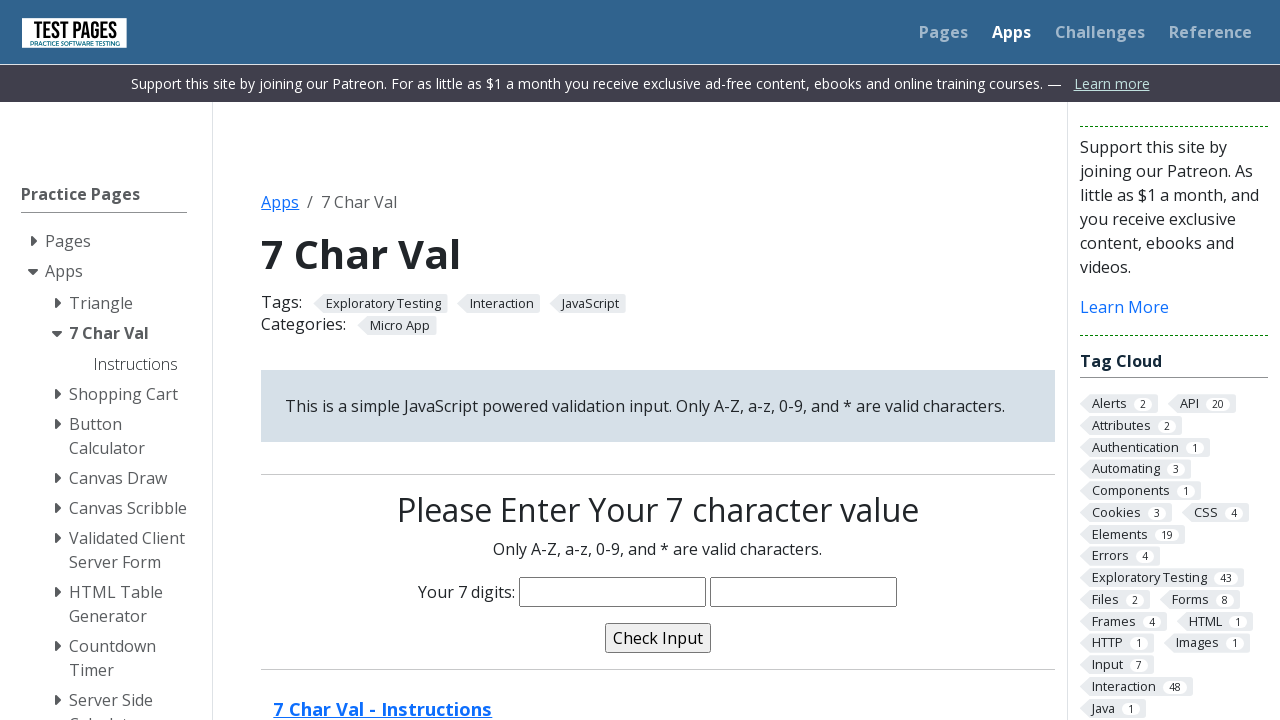

Filled characters input field with 7-digit numeric string '1234567' on input[name='characters']
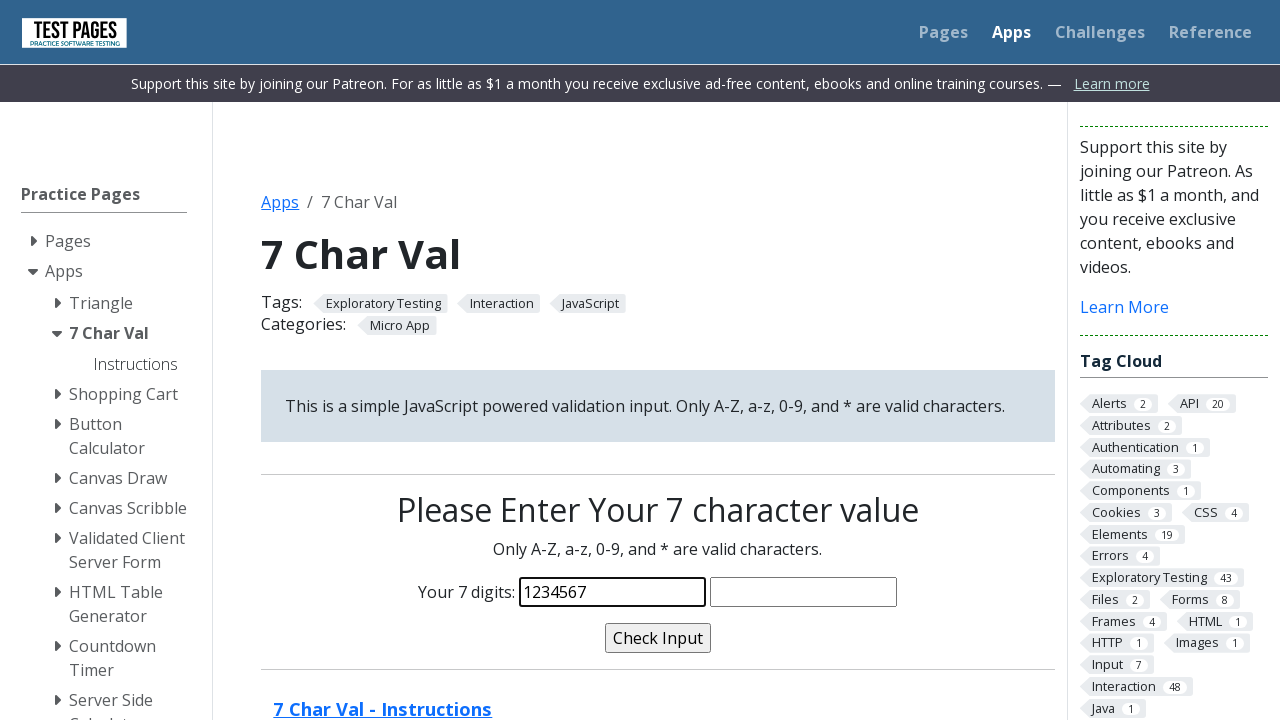

Clicked validate button at (658, 638) on input[name='validate']
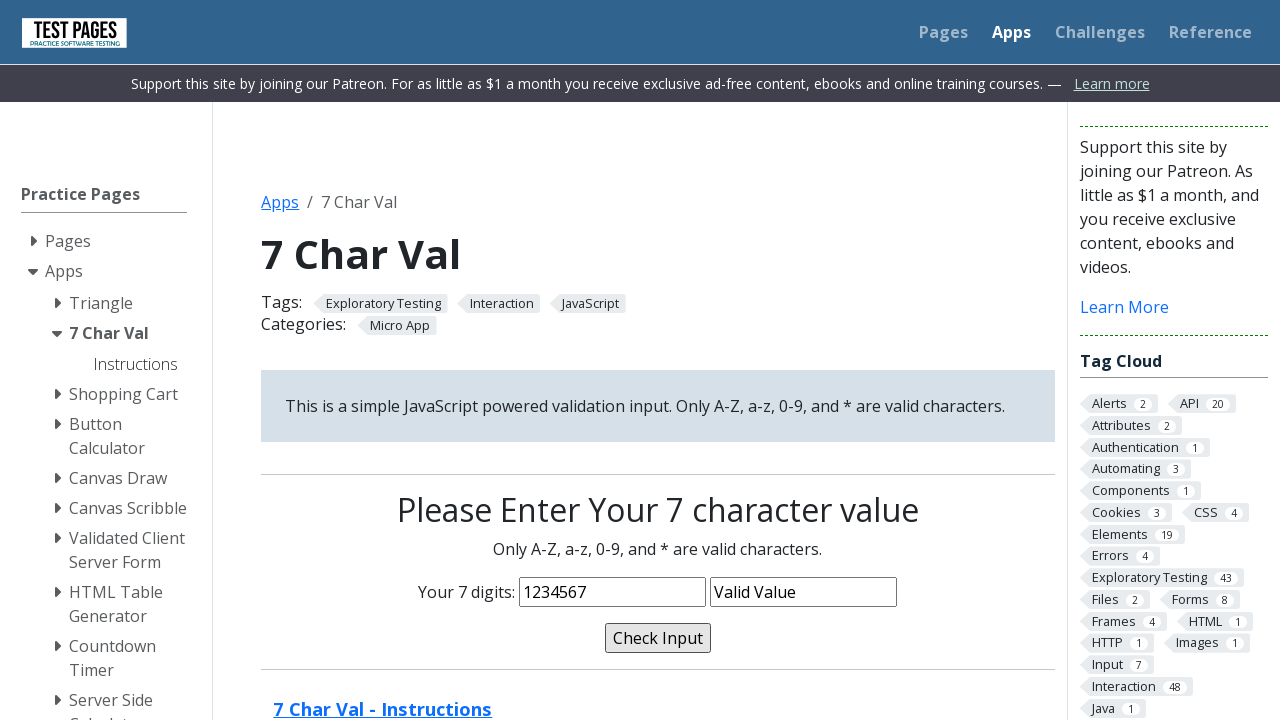

Verified validation message shows 'Valid Value'
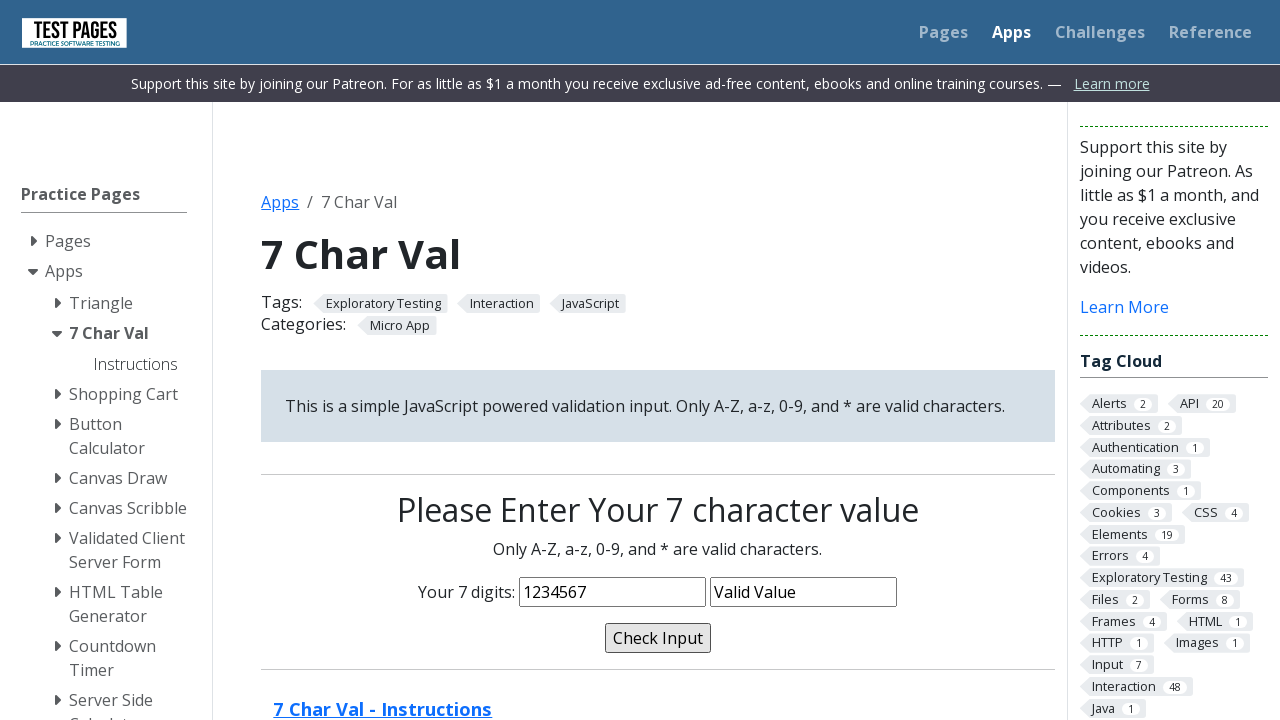

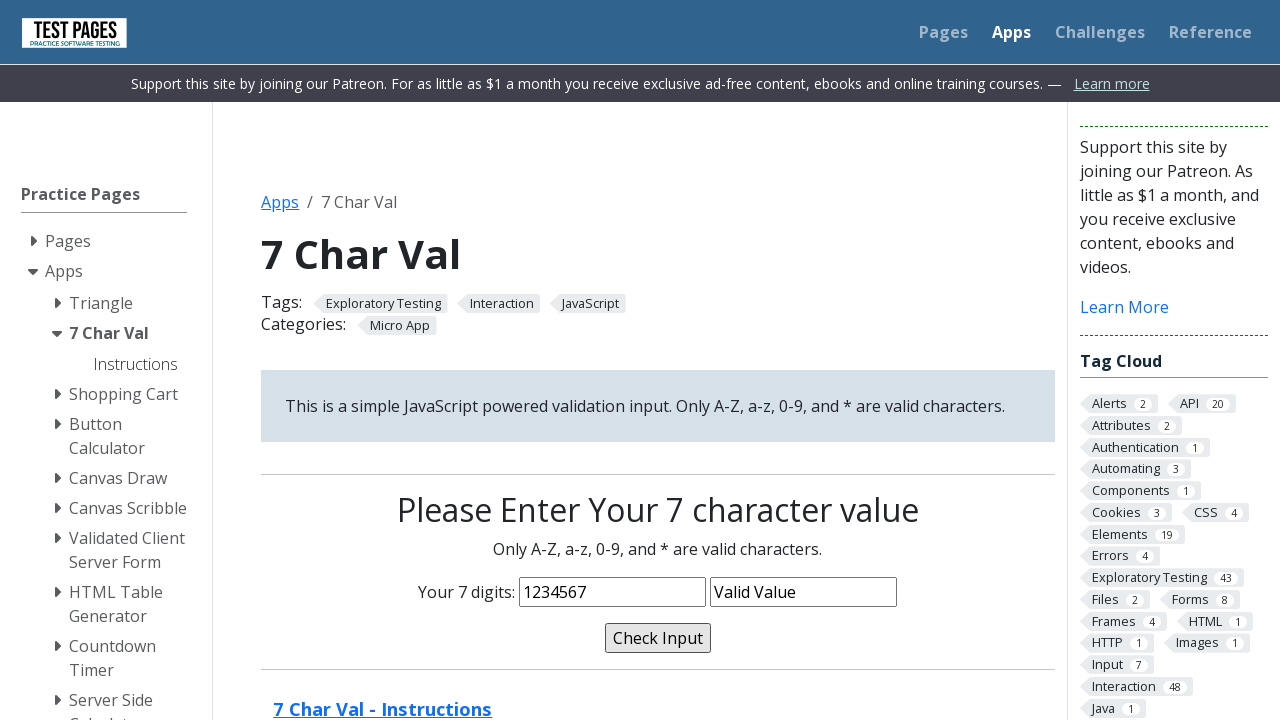